Tests registration form validation by entering mismatched confirmation email and verifying the error message appears

Starting URL: https://alada.vn/tai-khoan/dang-ky.html

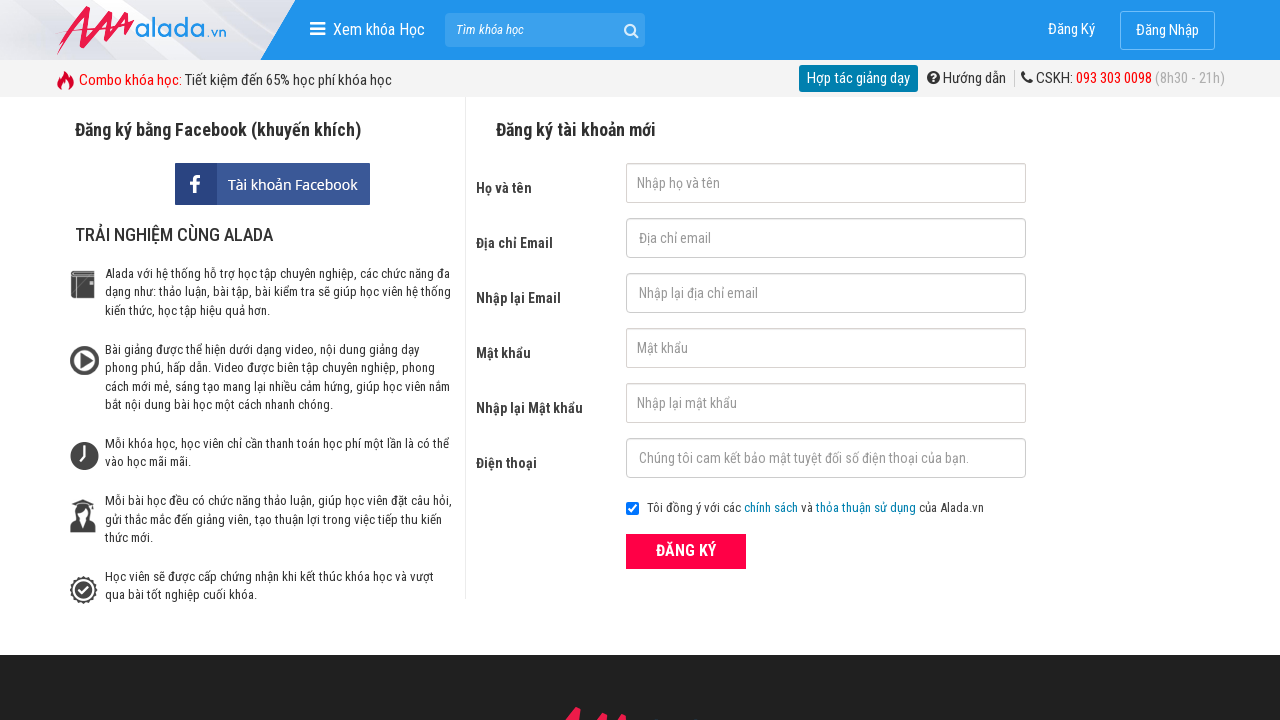

Filled first name field with 'Trang' on #txtFirstname
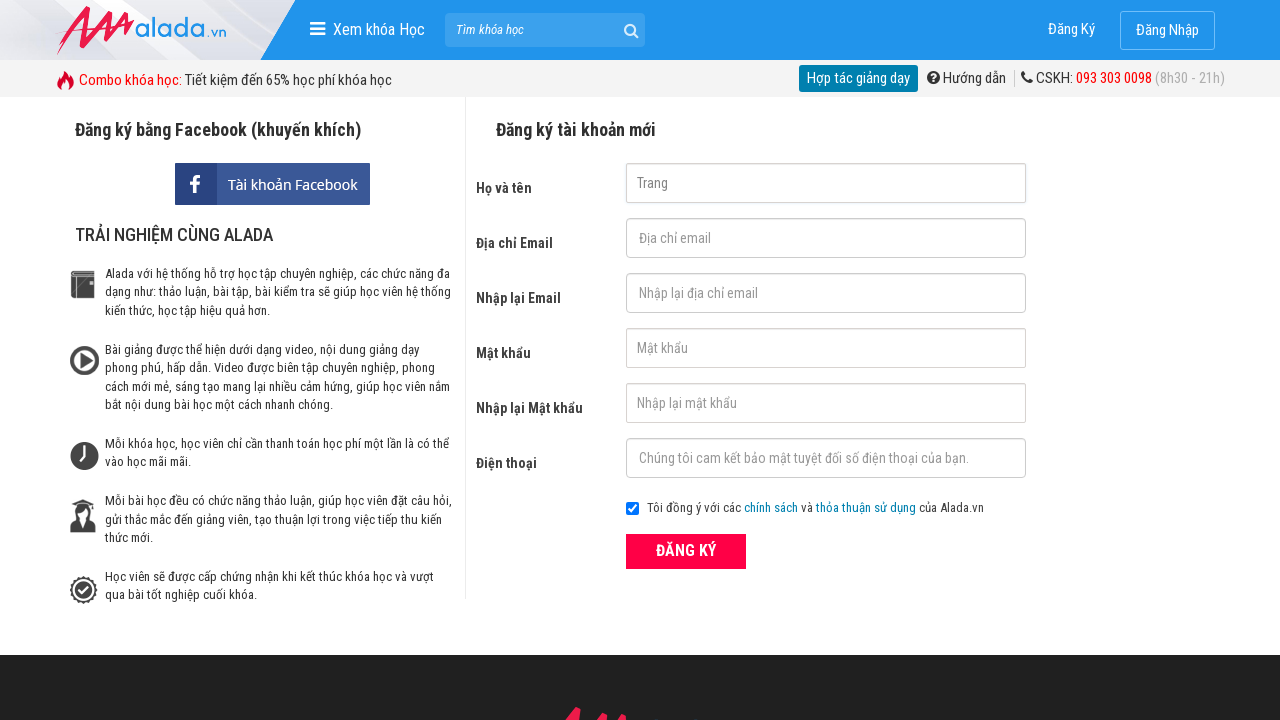

Filled email field with 'testuser2024@gmail.com' on #txtEmail
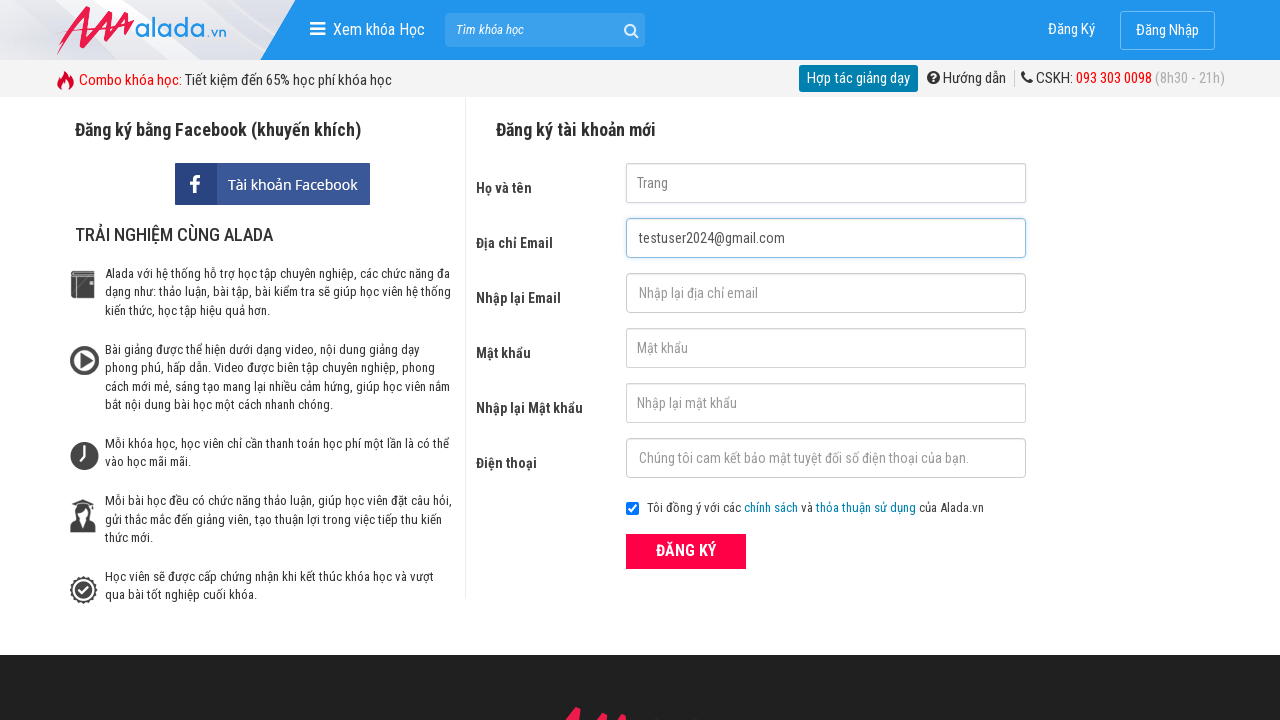

Filled confirm email field with 'trang' (mismatched email) on #txtCEmail
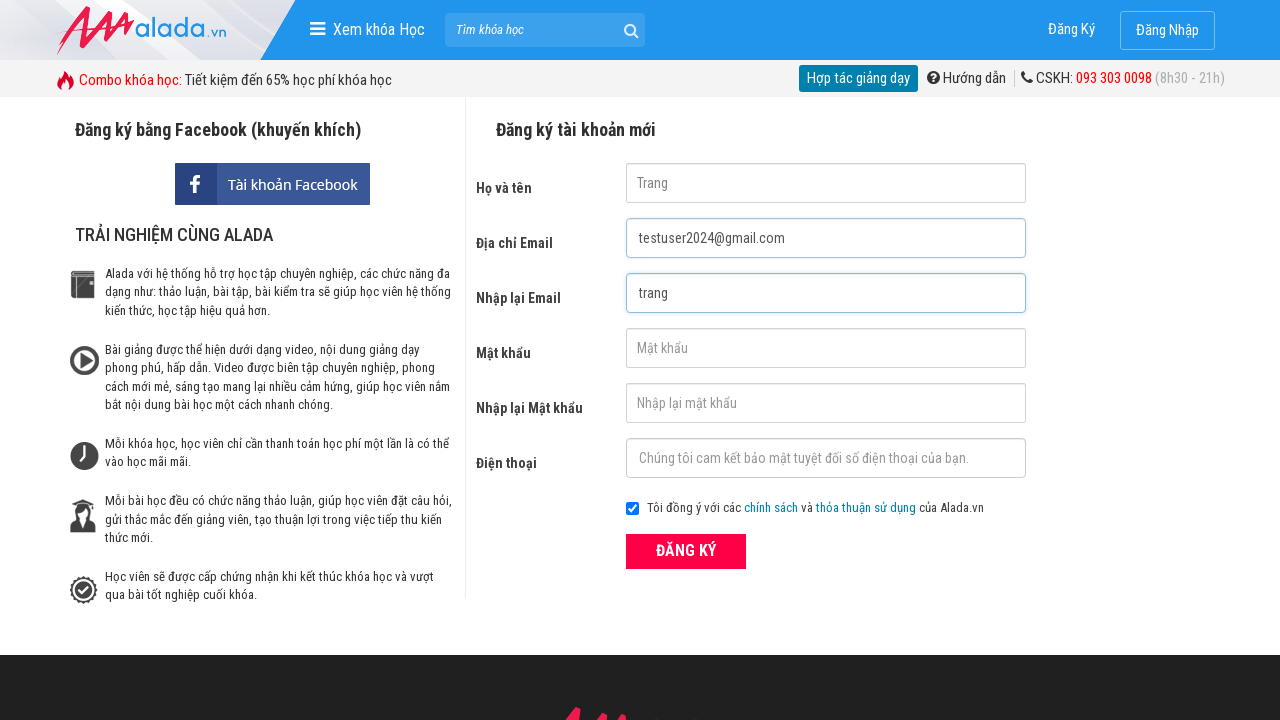

Filled password field with '123456a' on #txtPassword
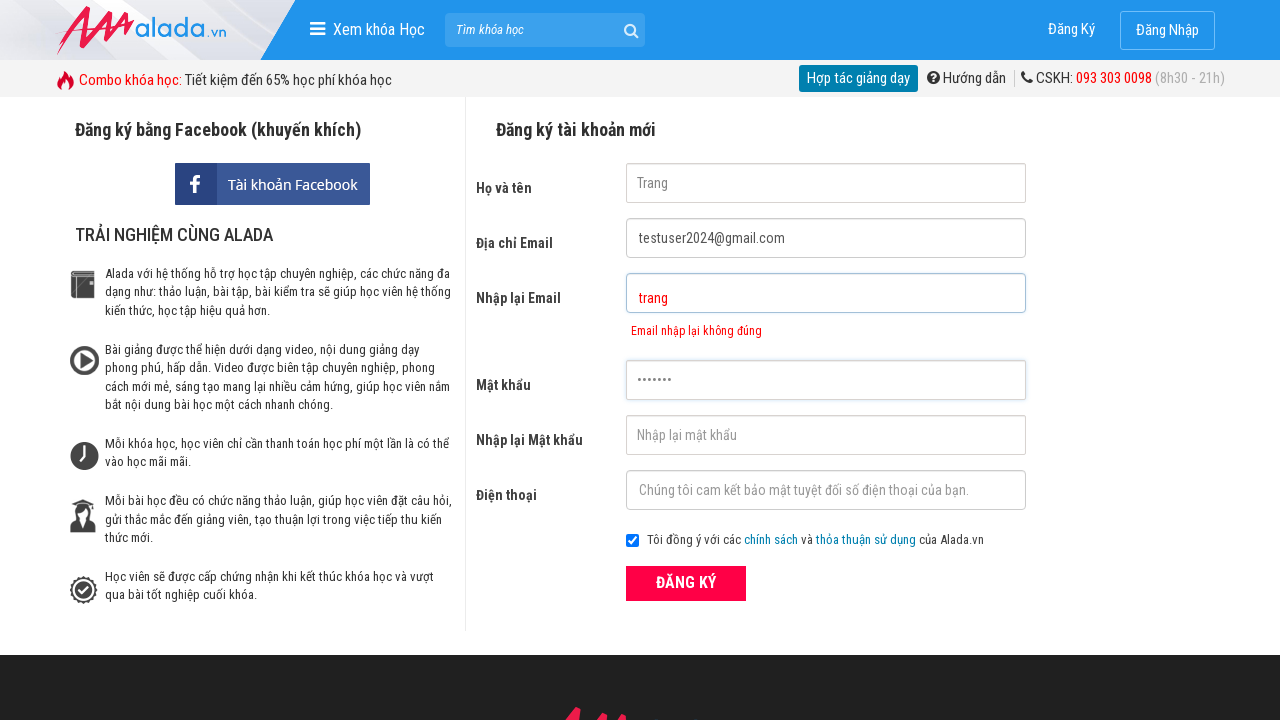

Filled confirm password field with '123456a' on #txtCPassword
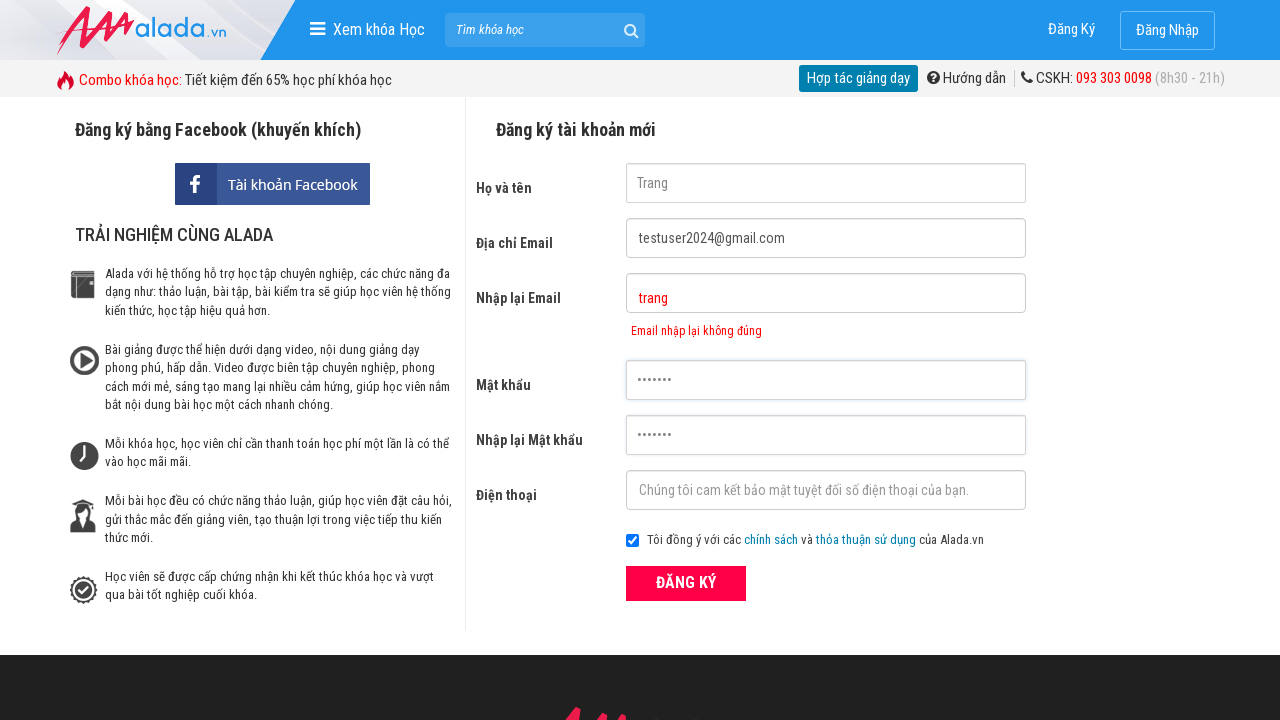

Filled phone field with '0386064966' on #txtPhone
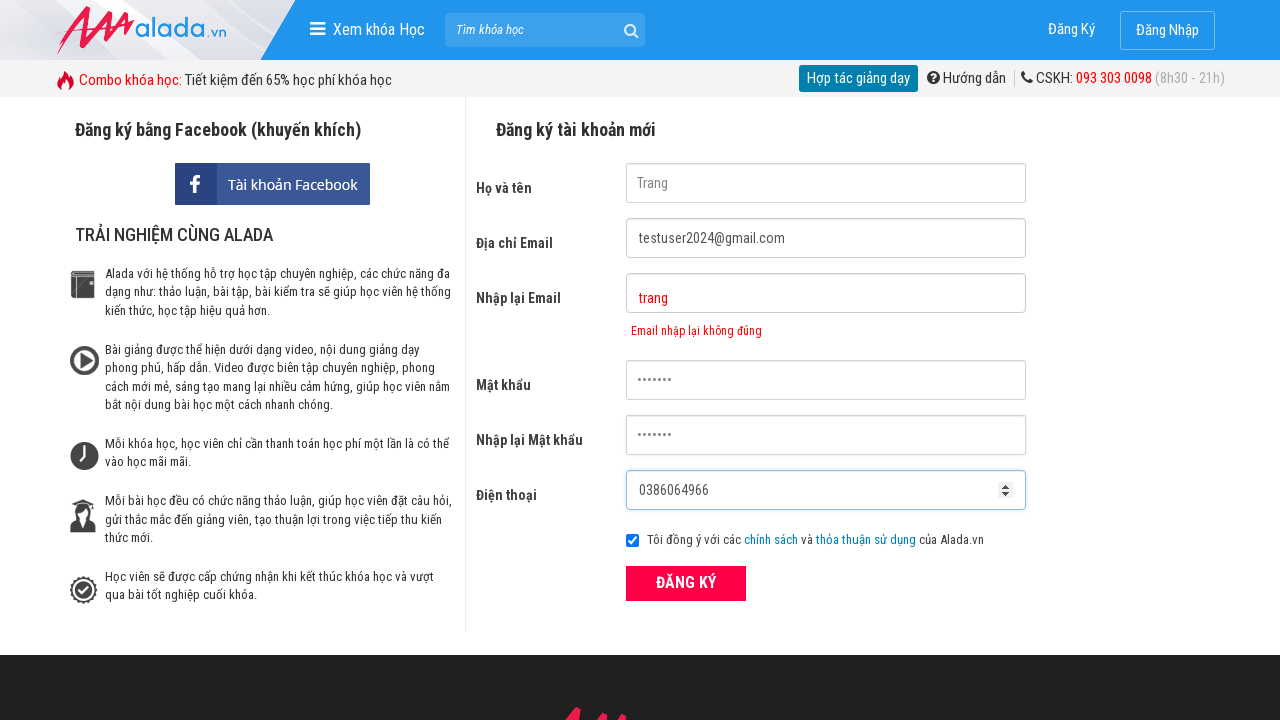

Clicked registration submit button at (686, 583) on xpath=//div[@id='leftcontent']//button[@type='submit']
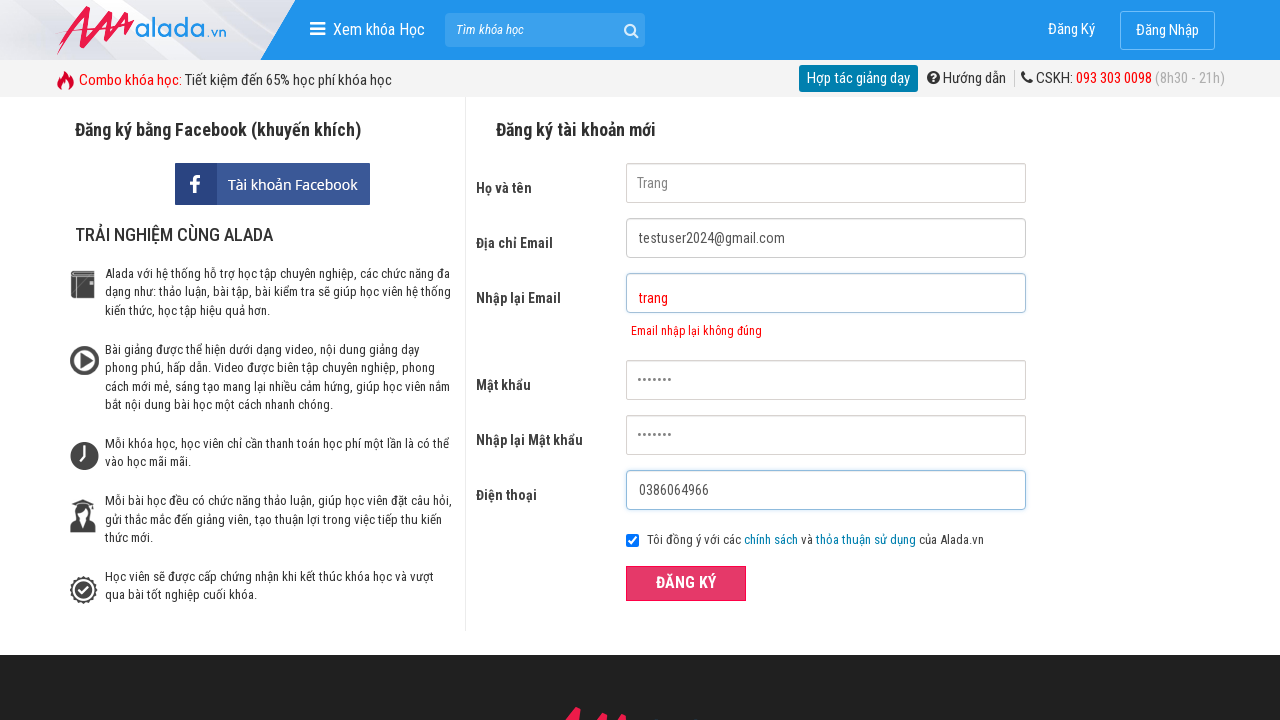

Confirmed email error message appeared
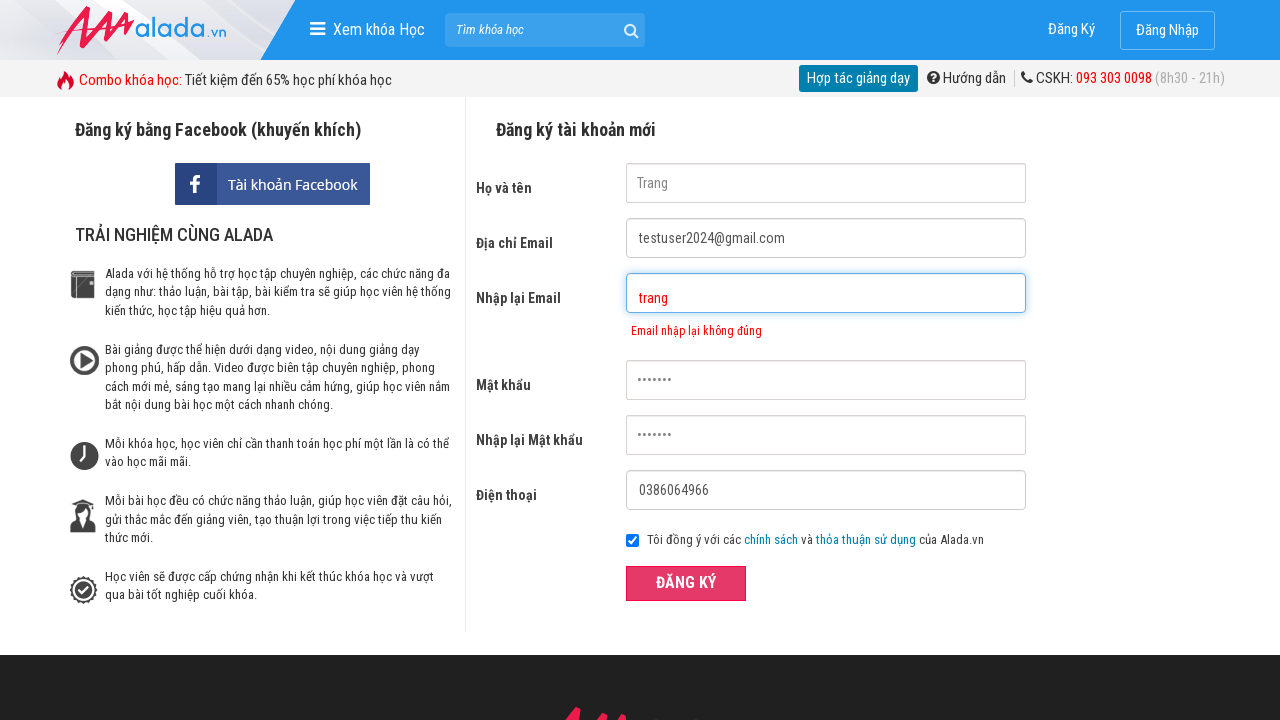

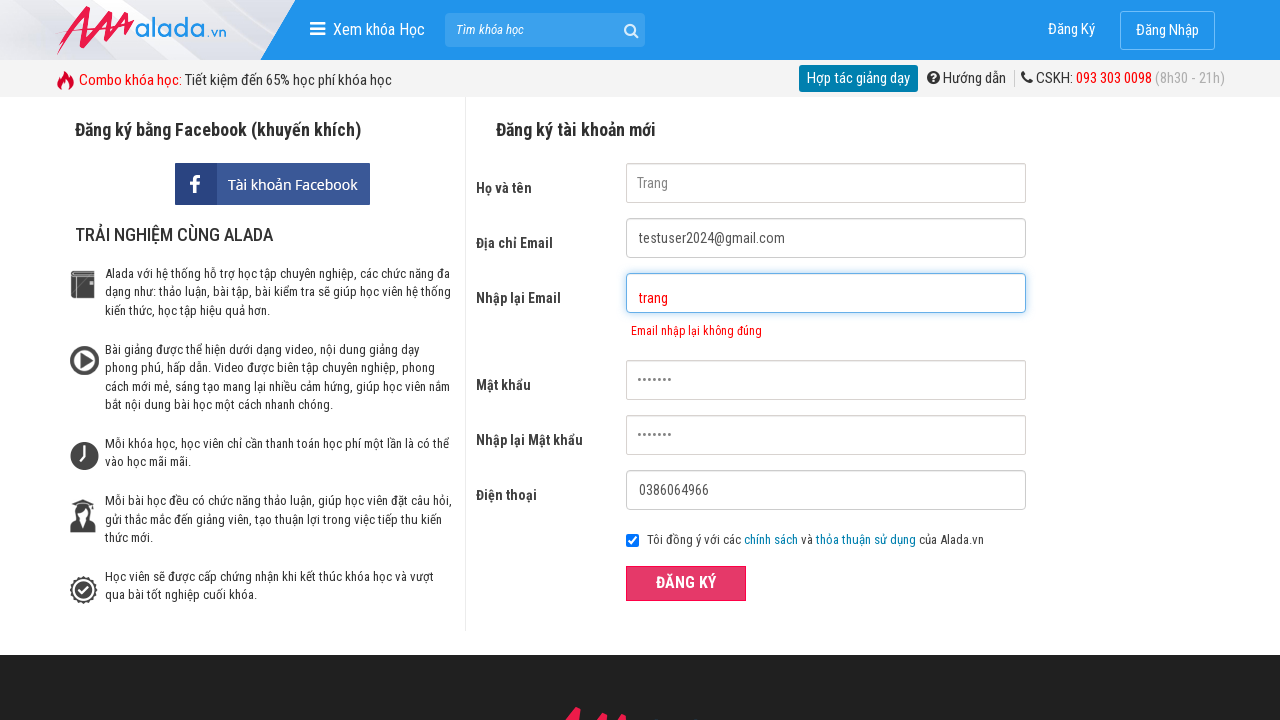